Tests iframe interactions by switching between single and nested iframes to fill text inputs

Starting URL: http://demo.automationtesting.in/Frames.html

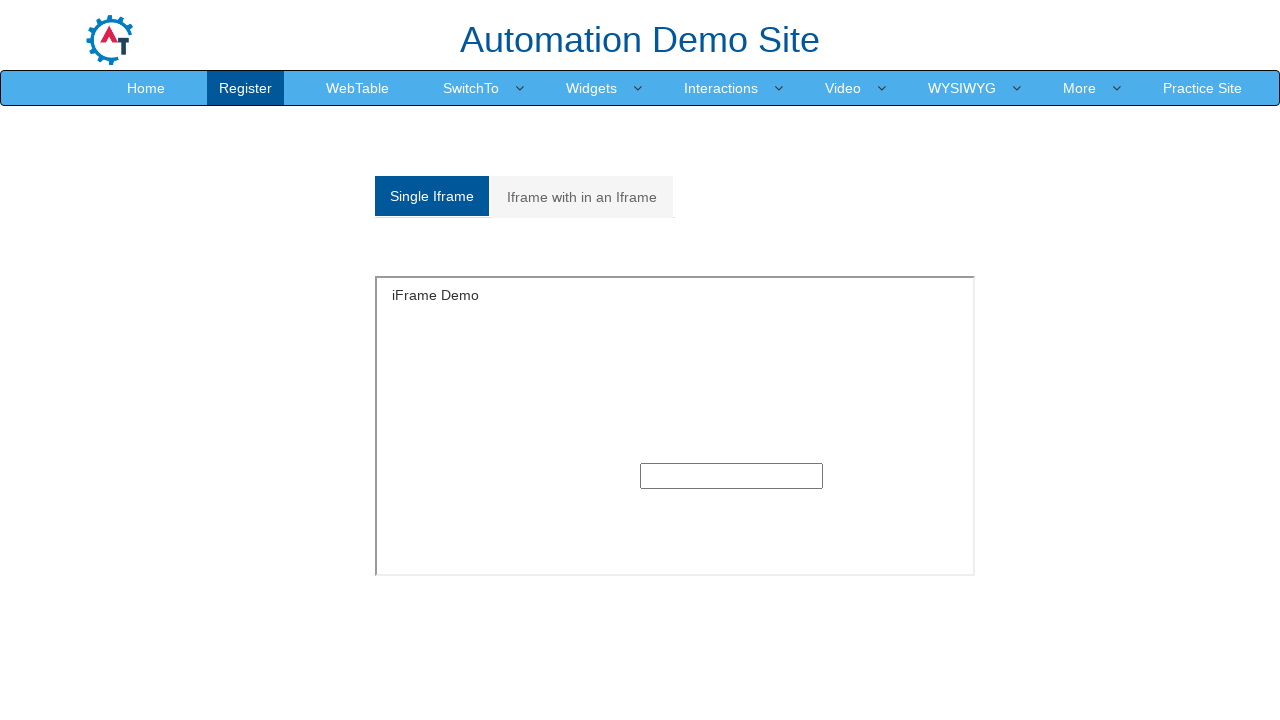

Located first iframe
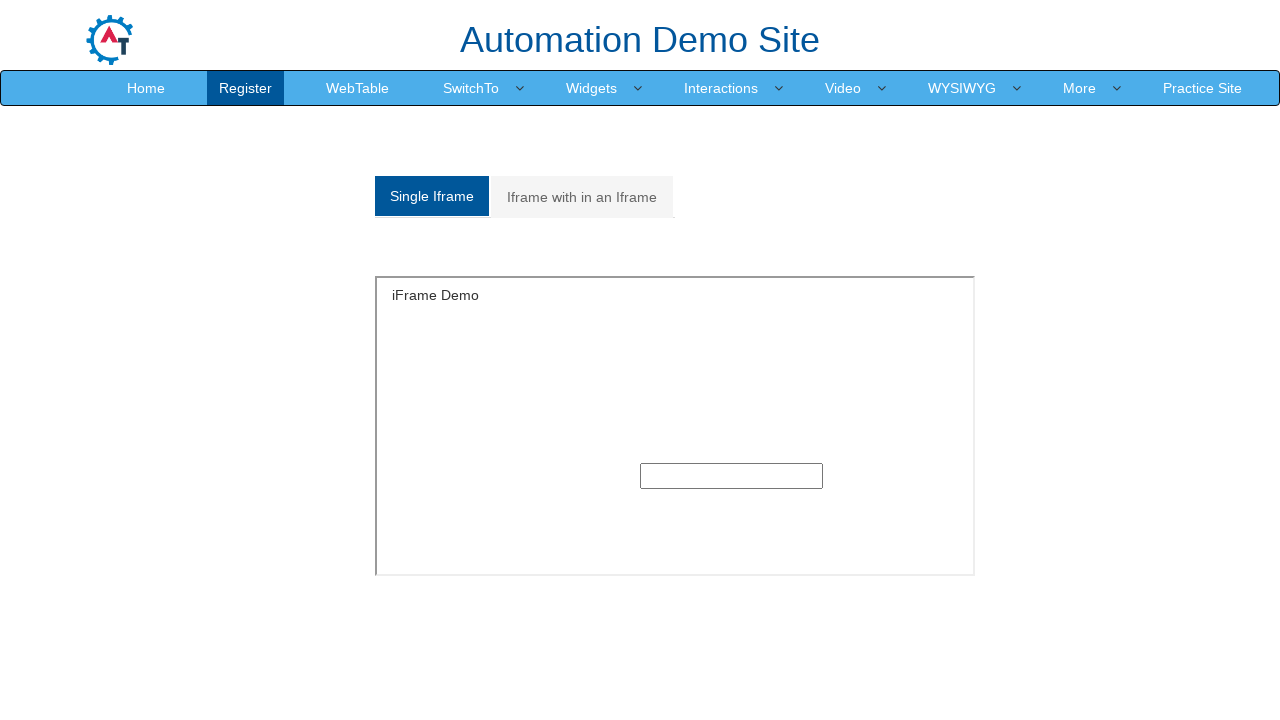

Filled text input in first iframe with 'ezhil' on xpath=(//iframe)[1] >> internal:control=enter-frame >> xpath=(//input[@type='tex
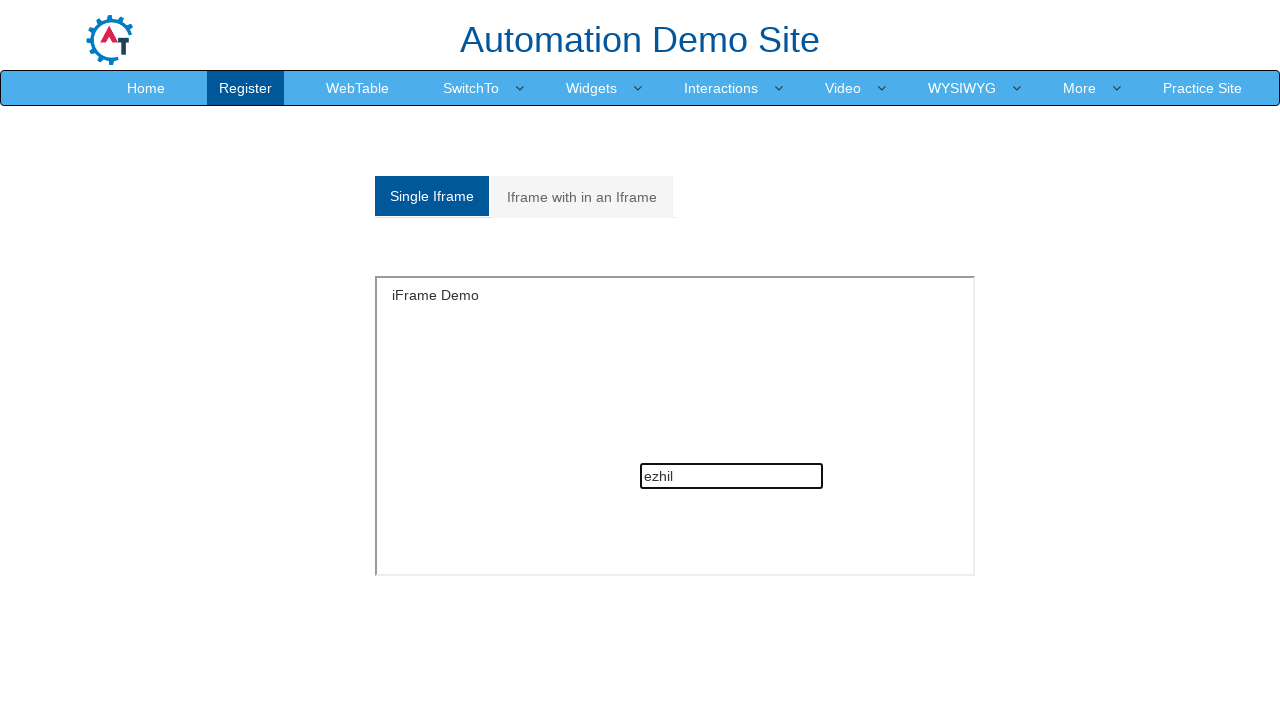

Clicked on 'Iframe with in' tab to switch to nested iframe at (582, 197) on xpath=//a[contains(text(),'Iframe with in')]
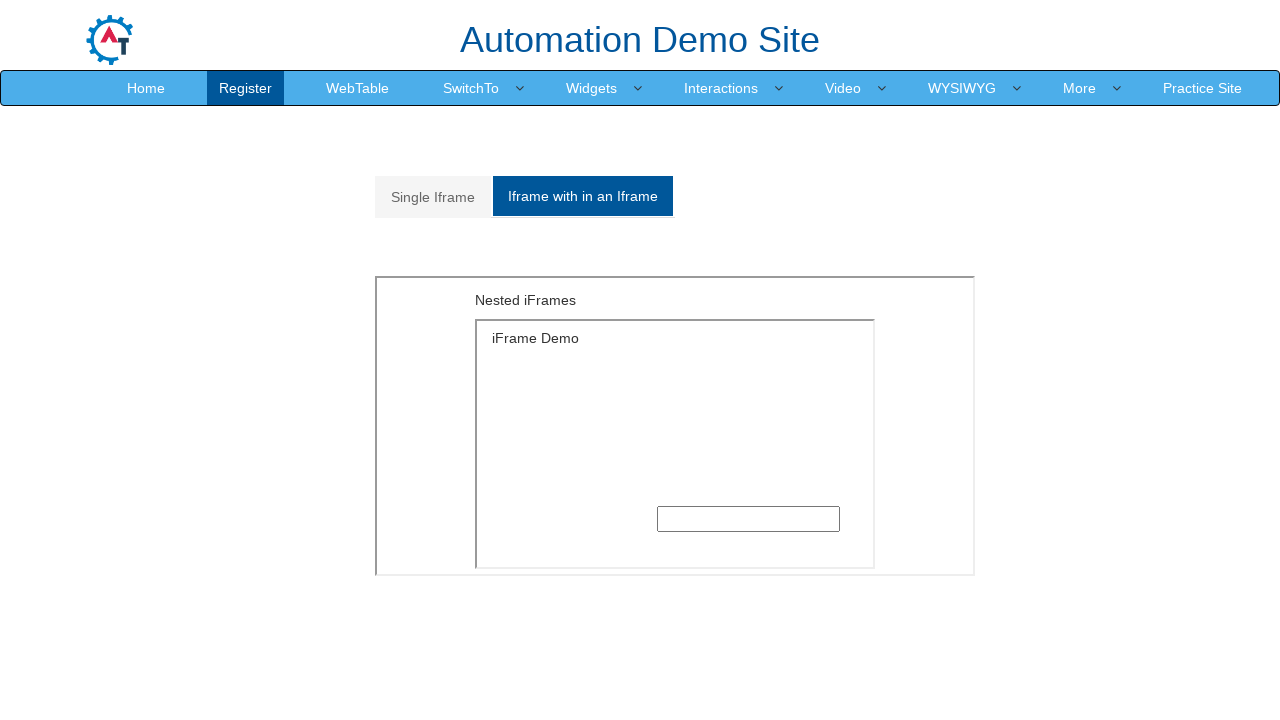

Located outer iframe with MultipleFrames.html
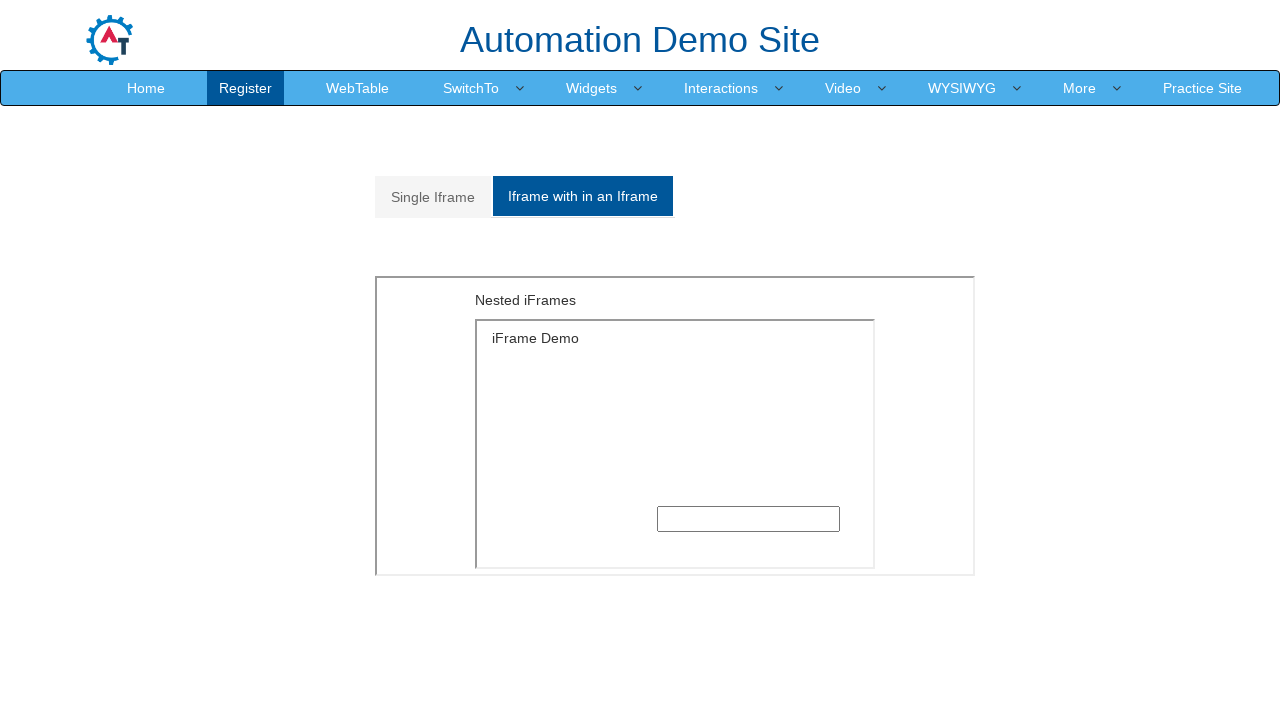

Located inner iframe with SingleFrame.html nested within outer frame
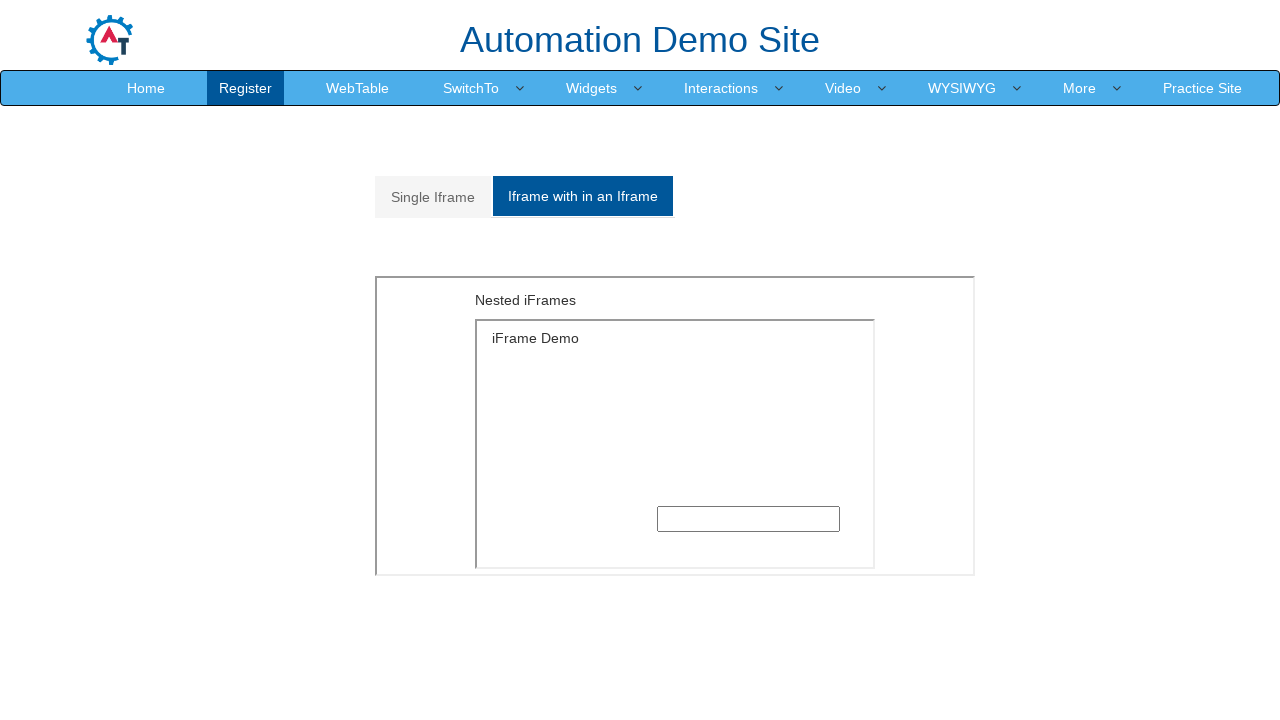

Located text input element in nested iframe
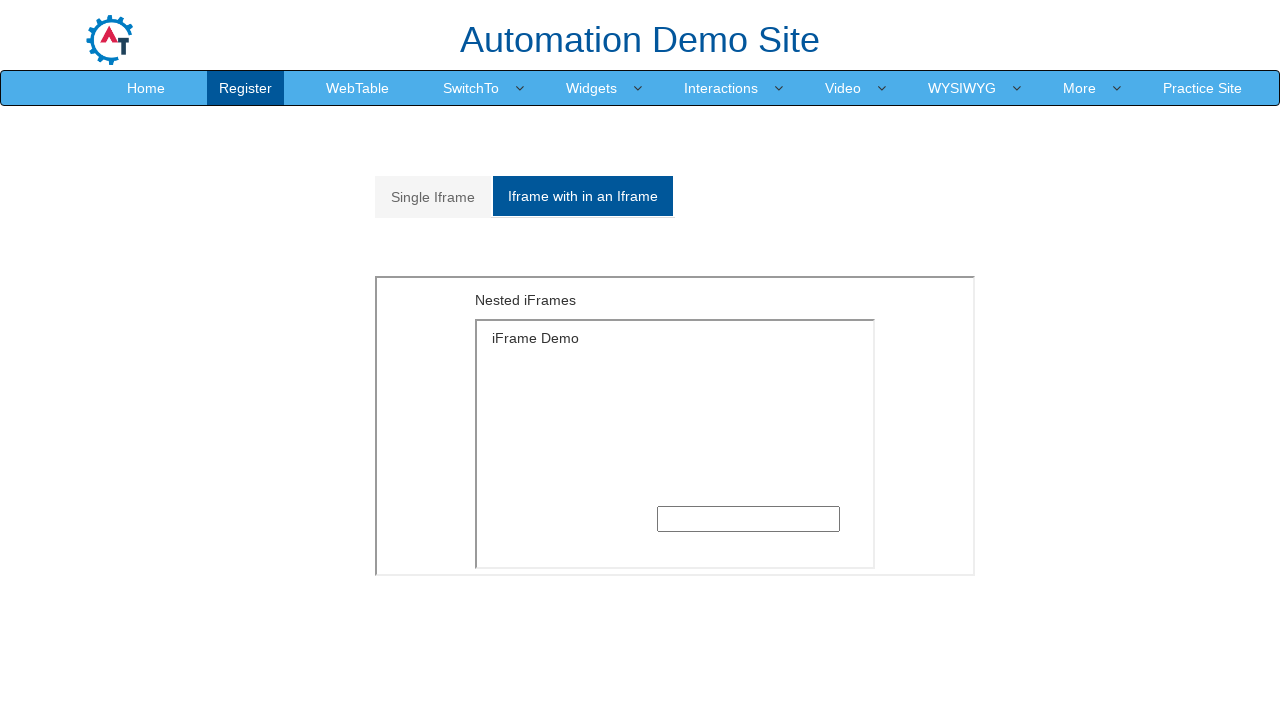

Clicked on text input in nested iframe at (748, 519) on xpath=//iframe[@src='MultipleFrames.html'] >> internal:control=enter-frame >> xp
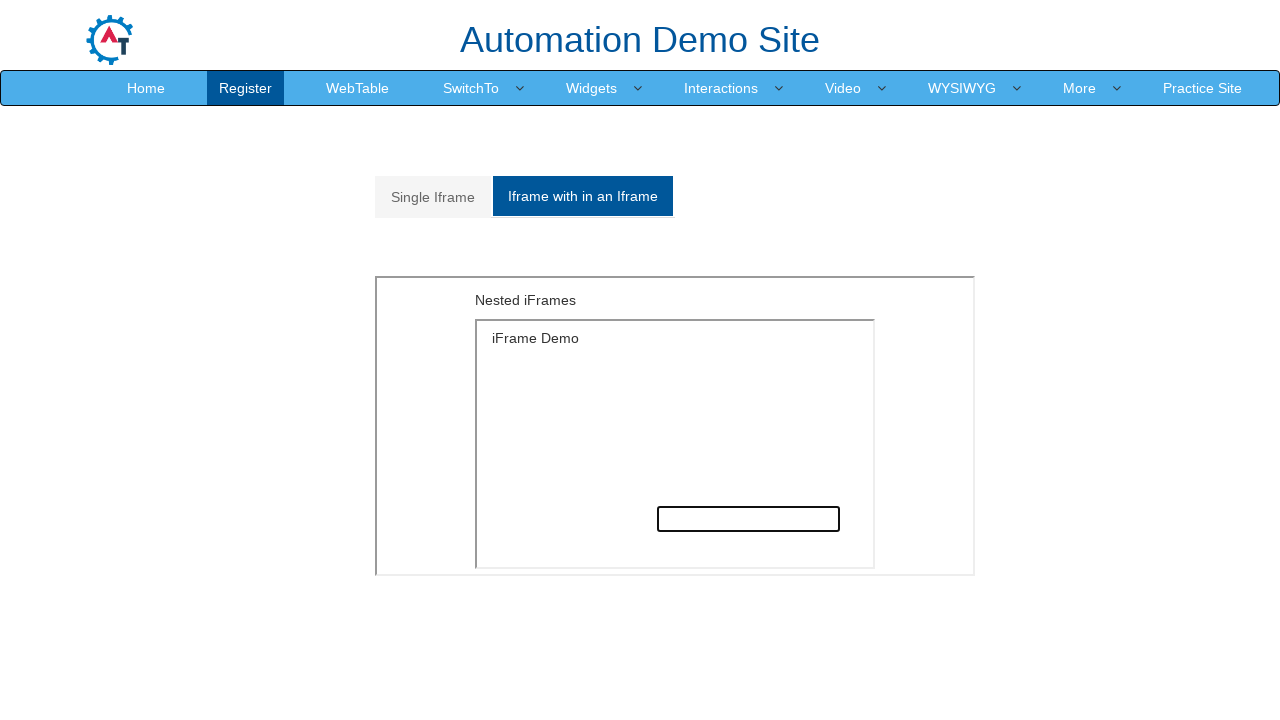

Filled text input in nested iframe with 'billie' on xpath=//iframe[@src='MultipleFrames.html'] >> internal:control=enter-frame >> xp
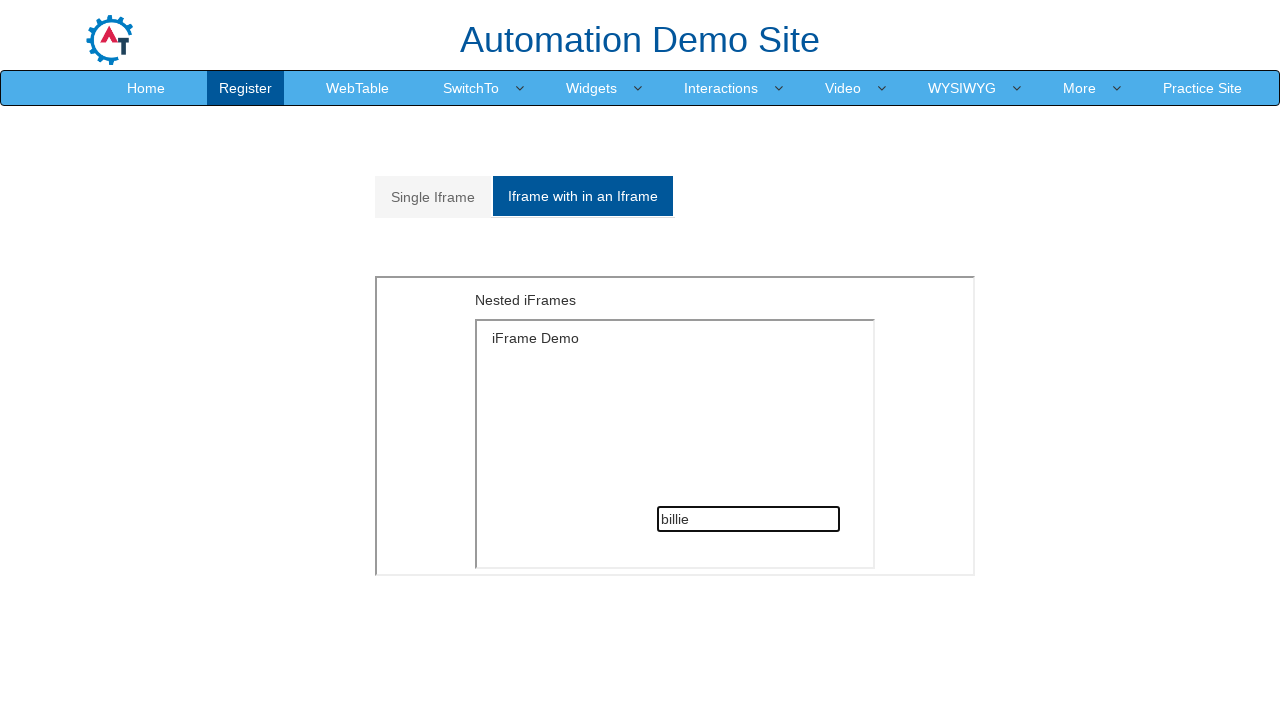

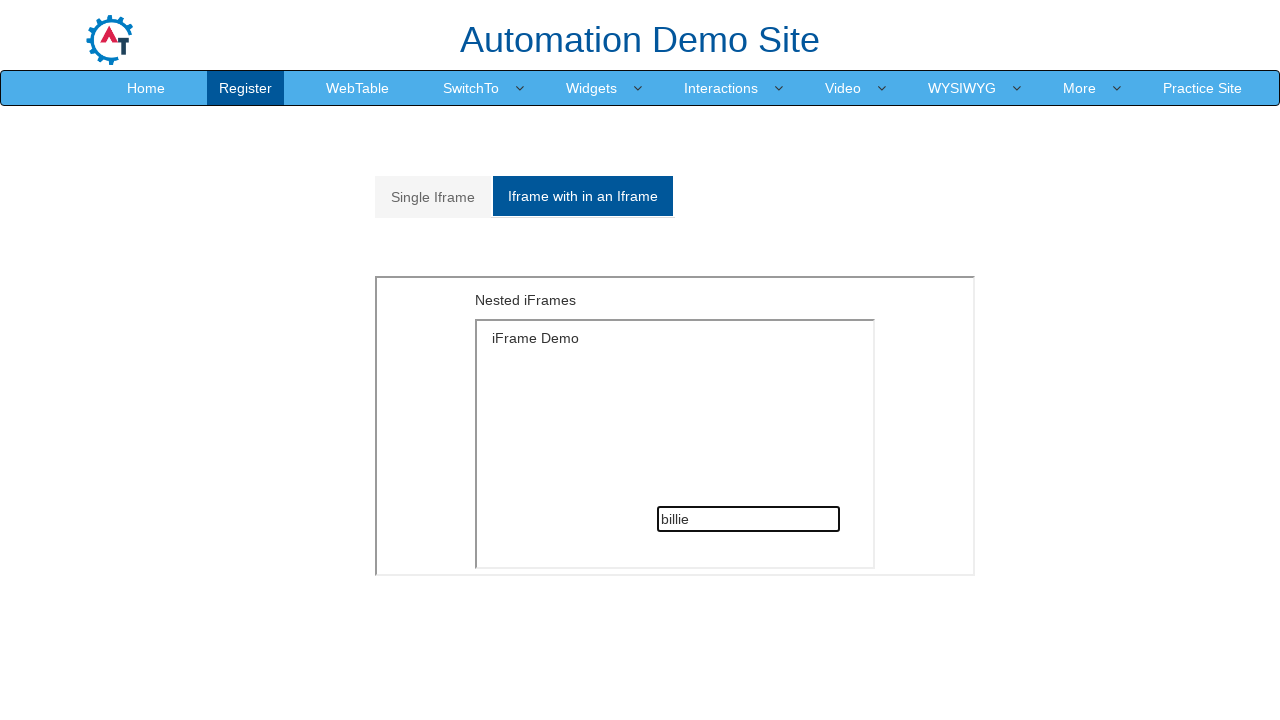